Tests form submit button state by clicking run project and checking if submit button is enabled

Starting URL: https://angular-reactive-forms-zvzqvd.stackblitz.io/

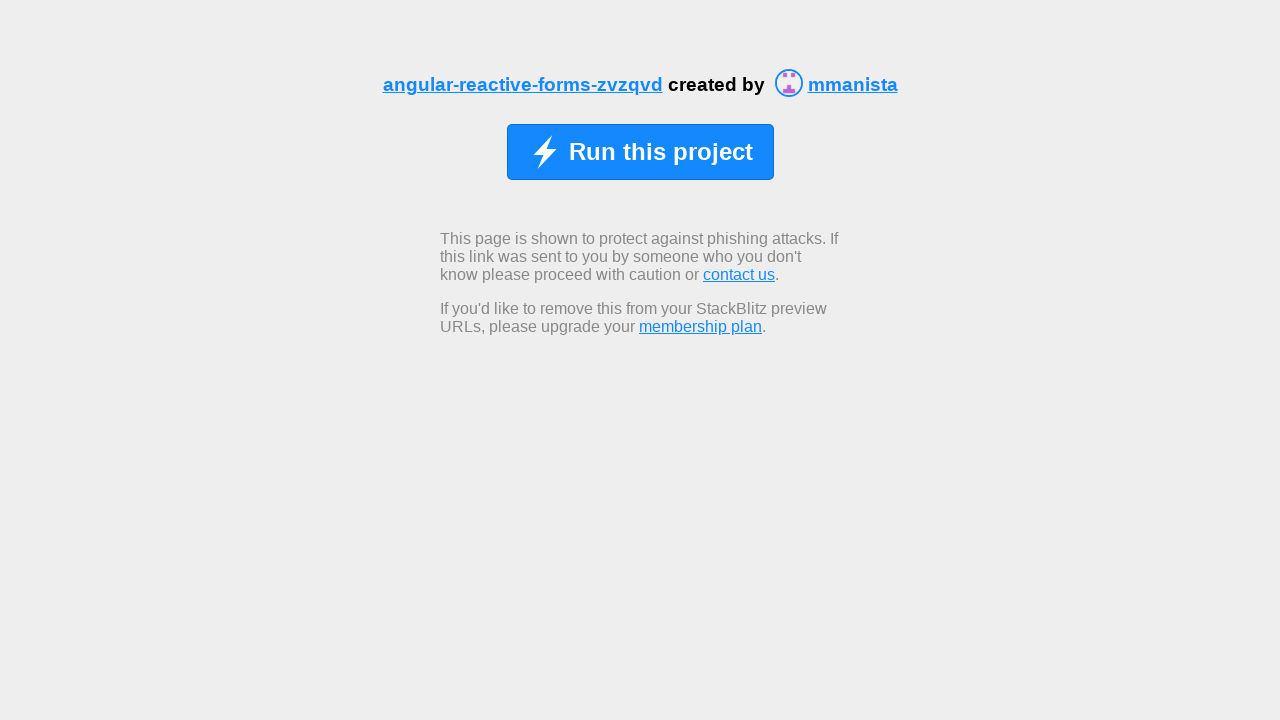

Clicked 'Run this project' button at (660, 152) on xpath=//span[normalize-space()='Run this project']
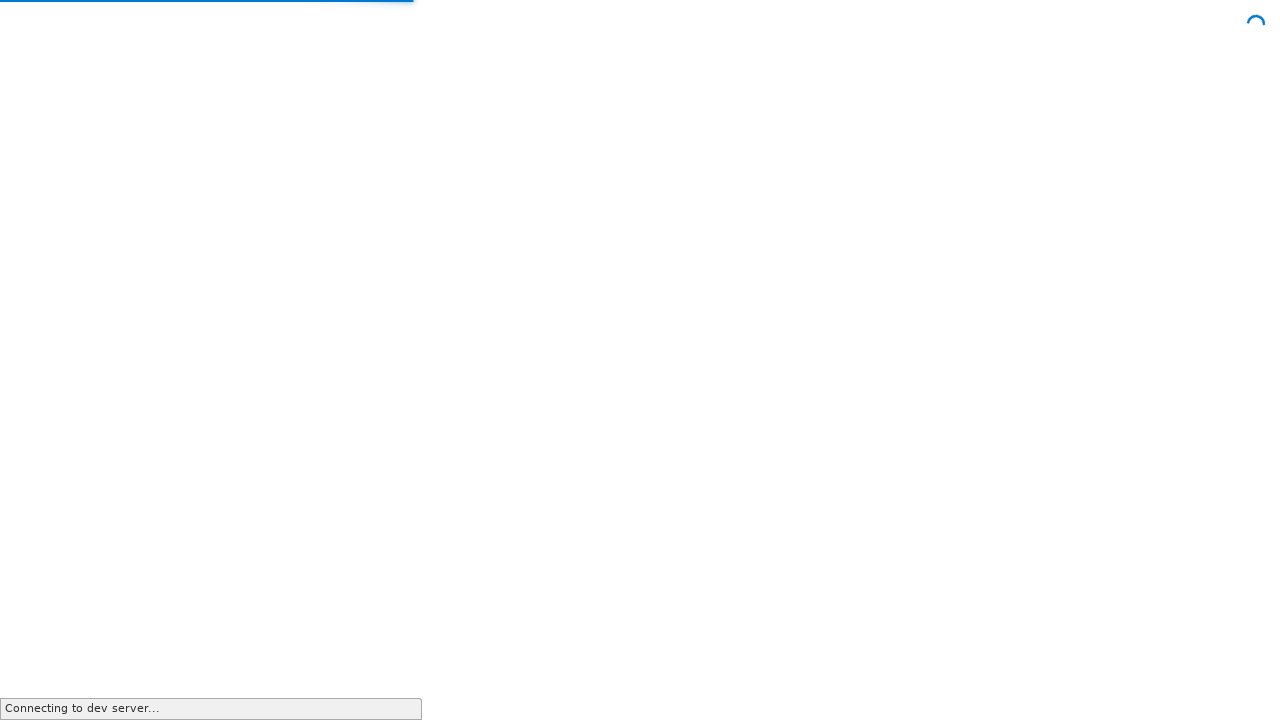

Submit button loaded and is visible
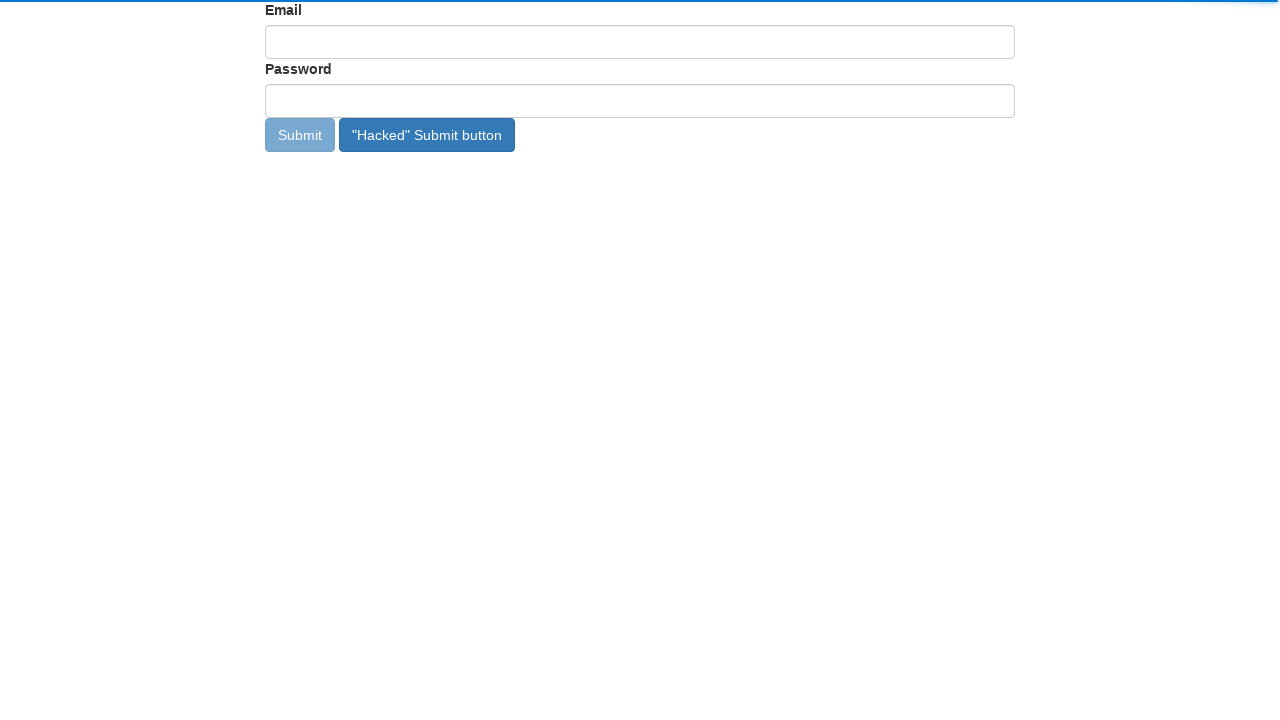

Located Submit button element
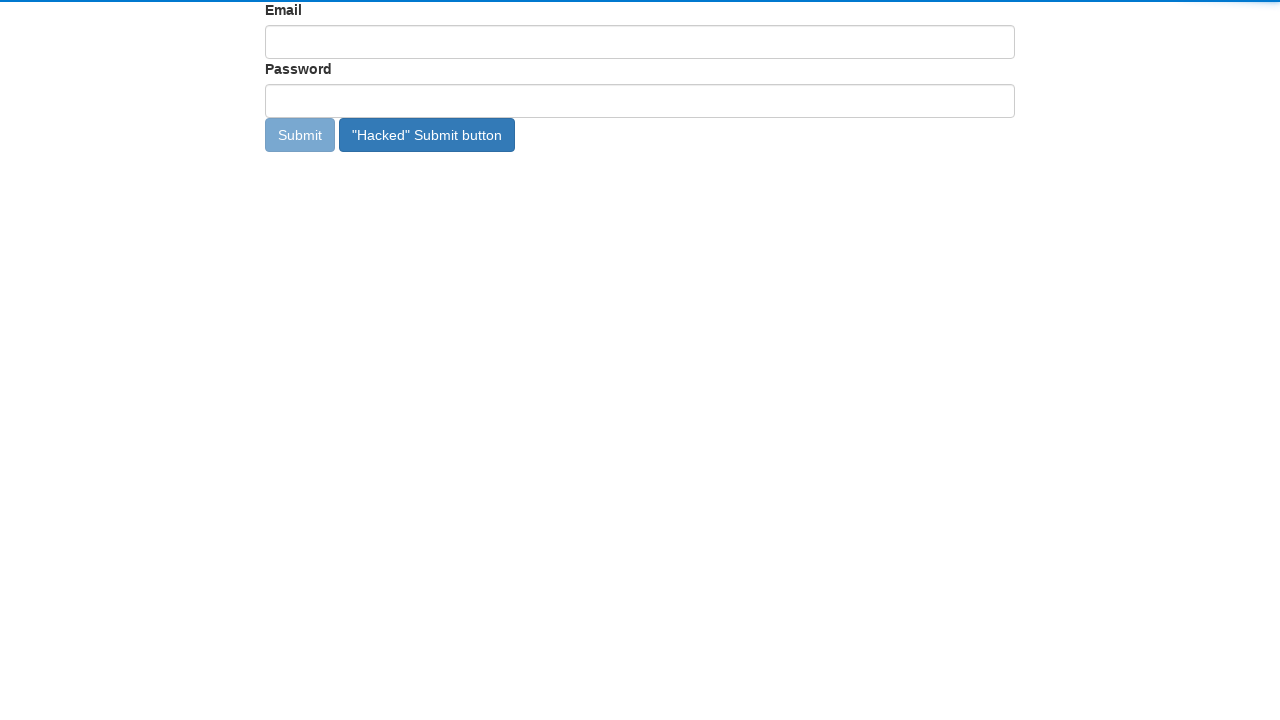

Checked Submit button enabled state: False
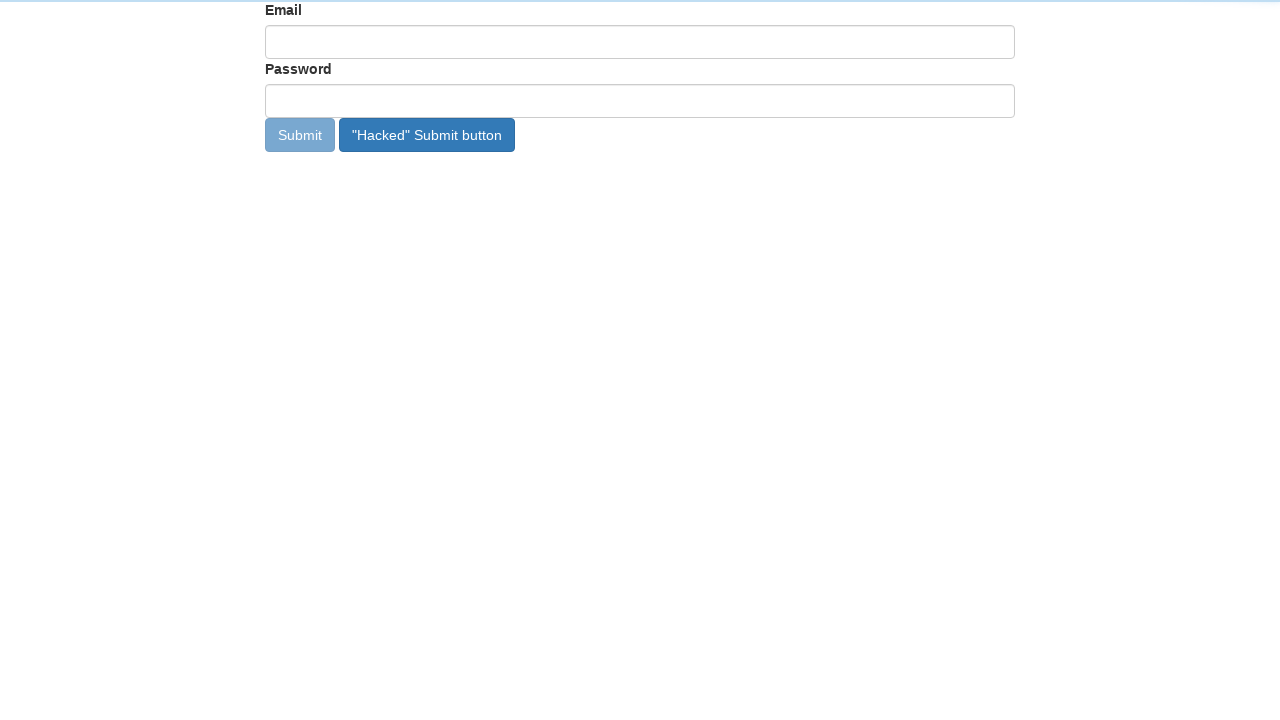

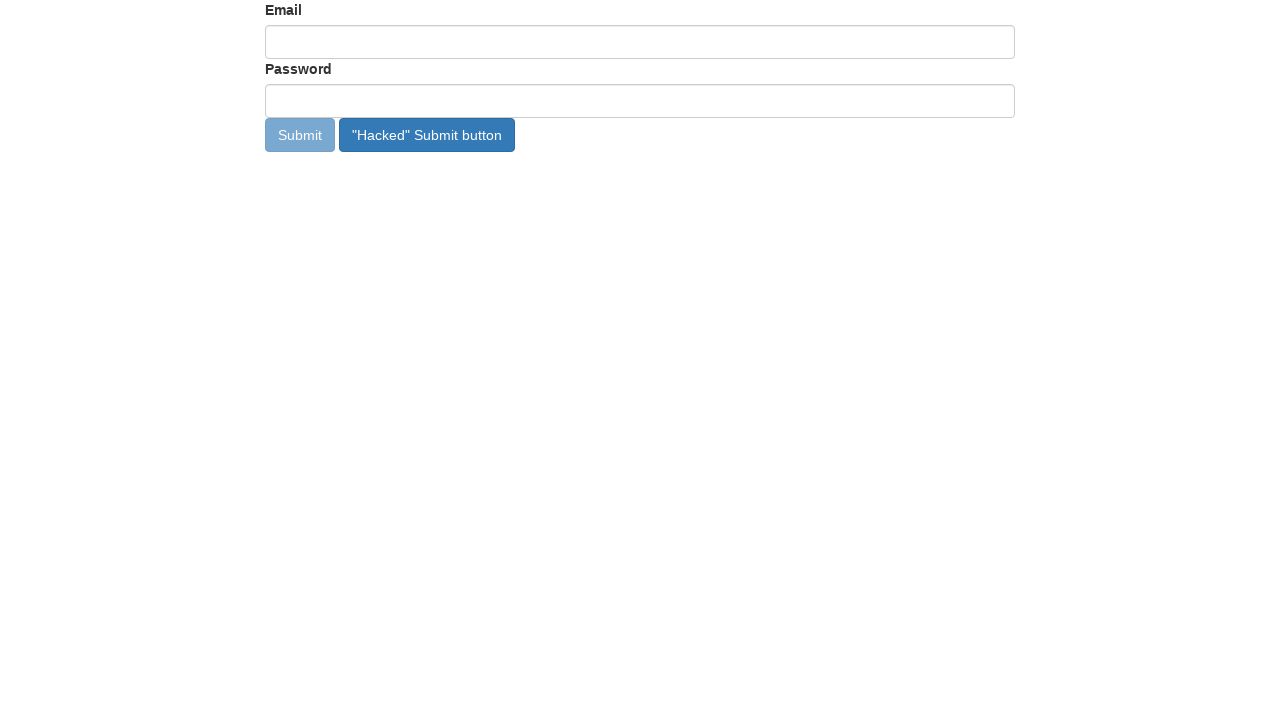